Tests an e-commerce flow by searching for products containing 'ca', adding items to cart including Cashews, and proceeding through checkout to place an order

Starting URL: https://rahulshettyacademy.com/seleniumPractise/#/

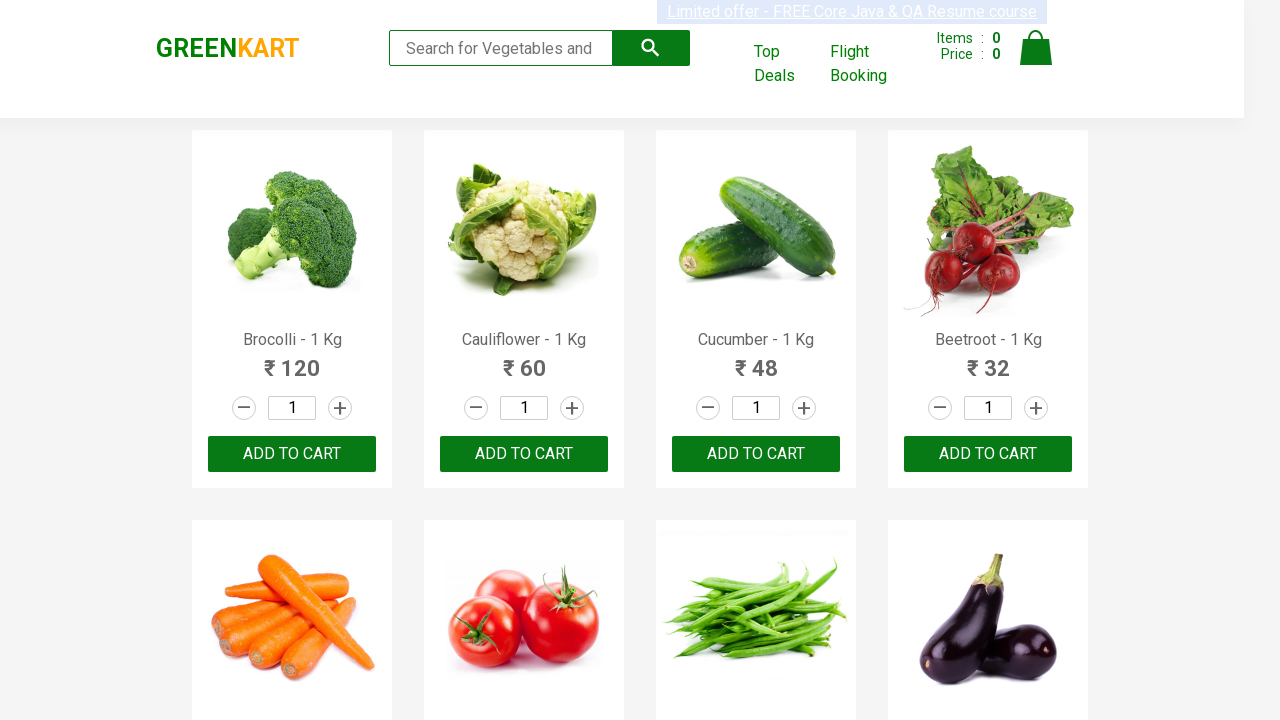

Filled search box with 'ca' to find products on .search-keyword
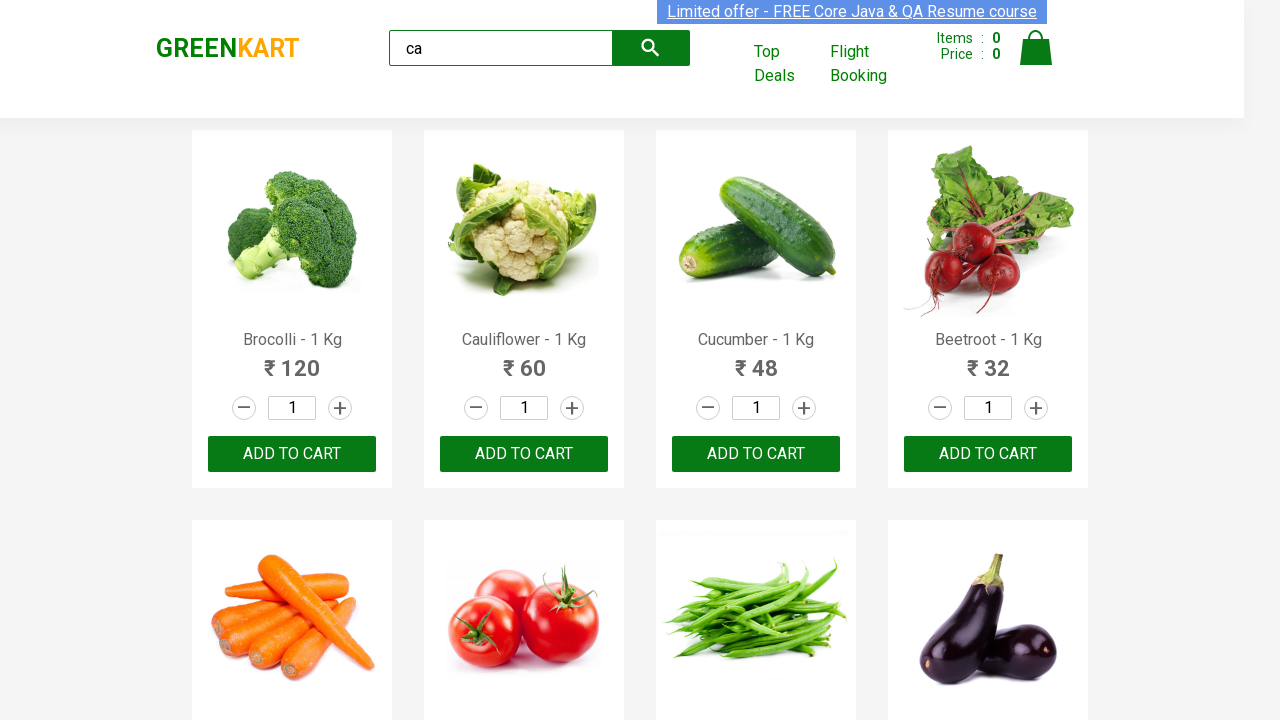

Waited for search results to load
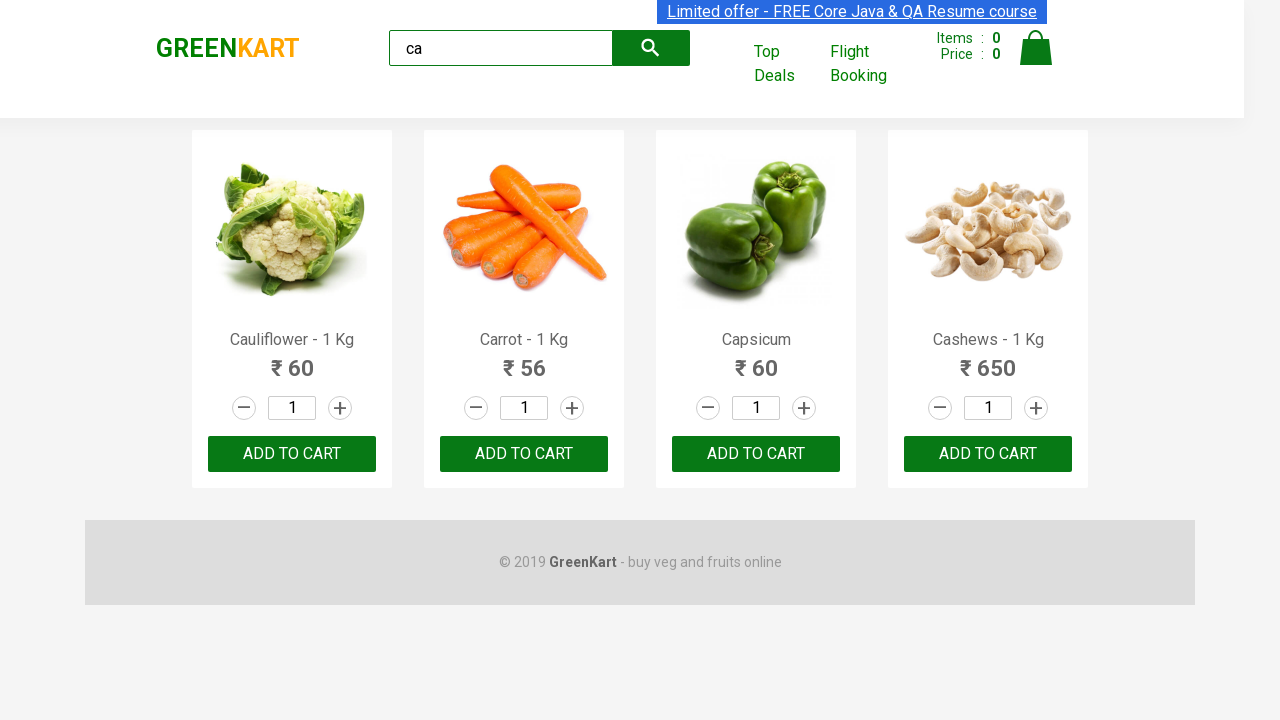

Clicked ADD TO CART on the third product at (756, 454) on .products .product >> nth=2 >> text=ADD TO CART
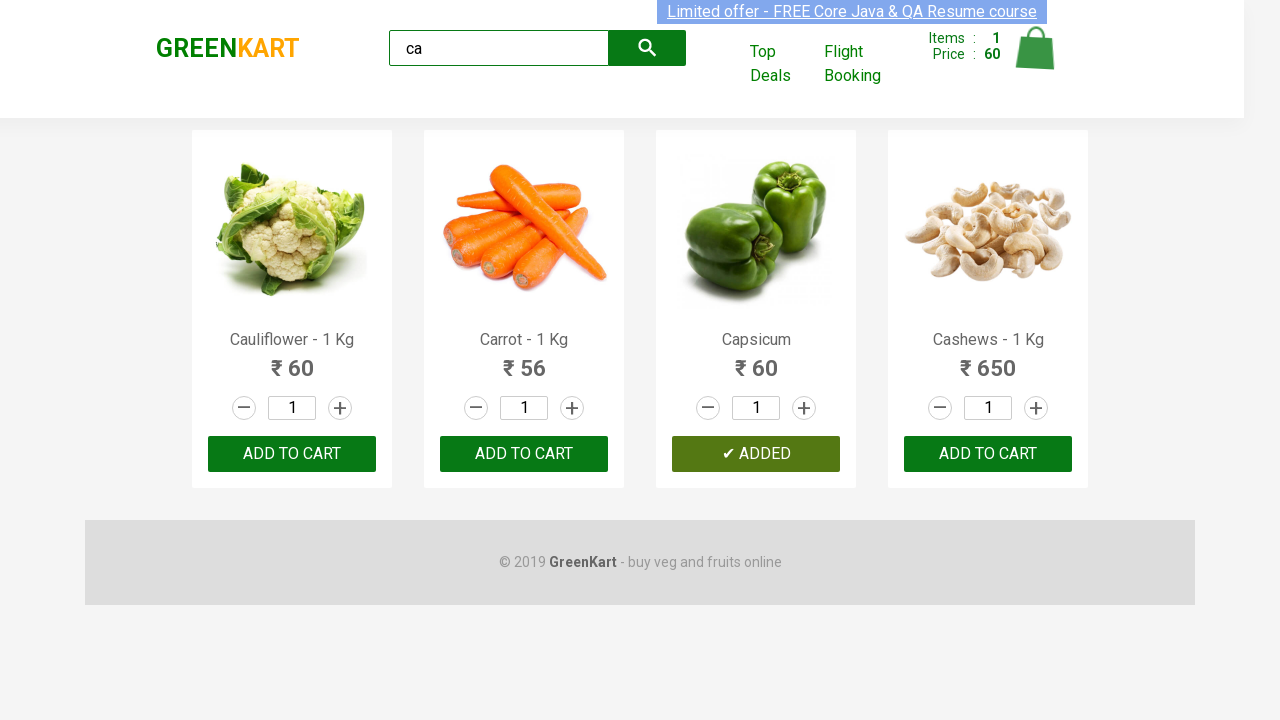

Located 4 products in search results
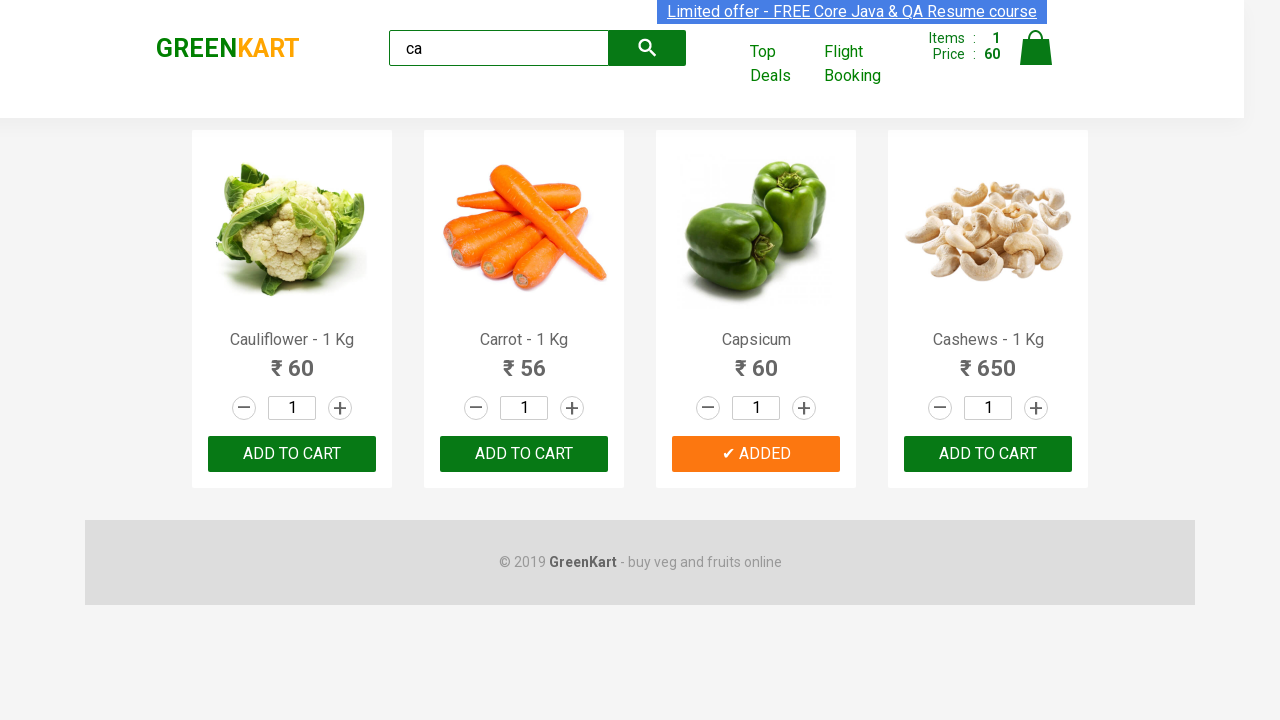

Found and clicked ADD TO CART for Cashews product at (988, 454) on .products .product >> nth=3 >> button
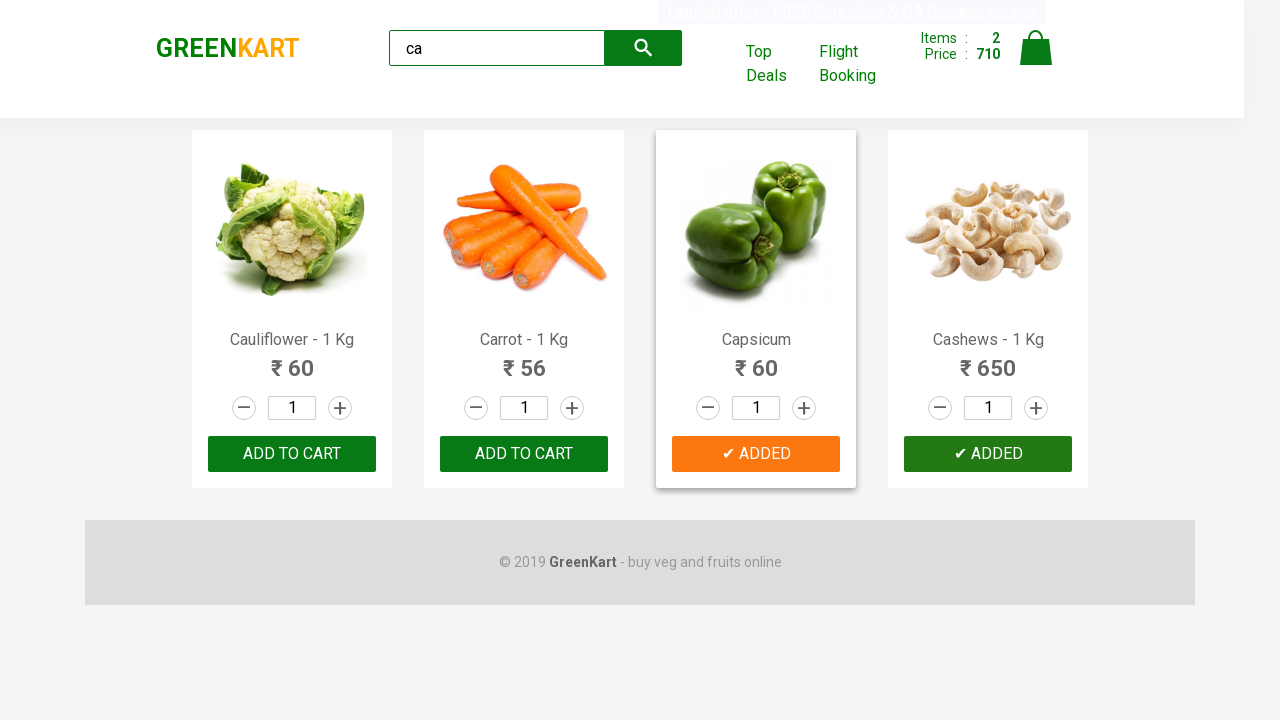

Clicked cart icon to view shopping cart at (1036, 48) on .cart-icon > img
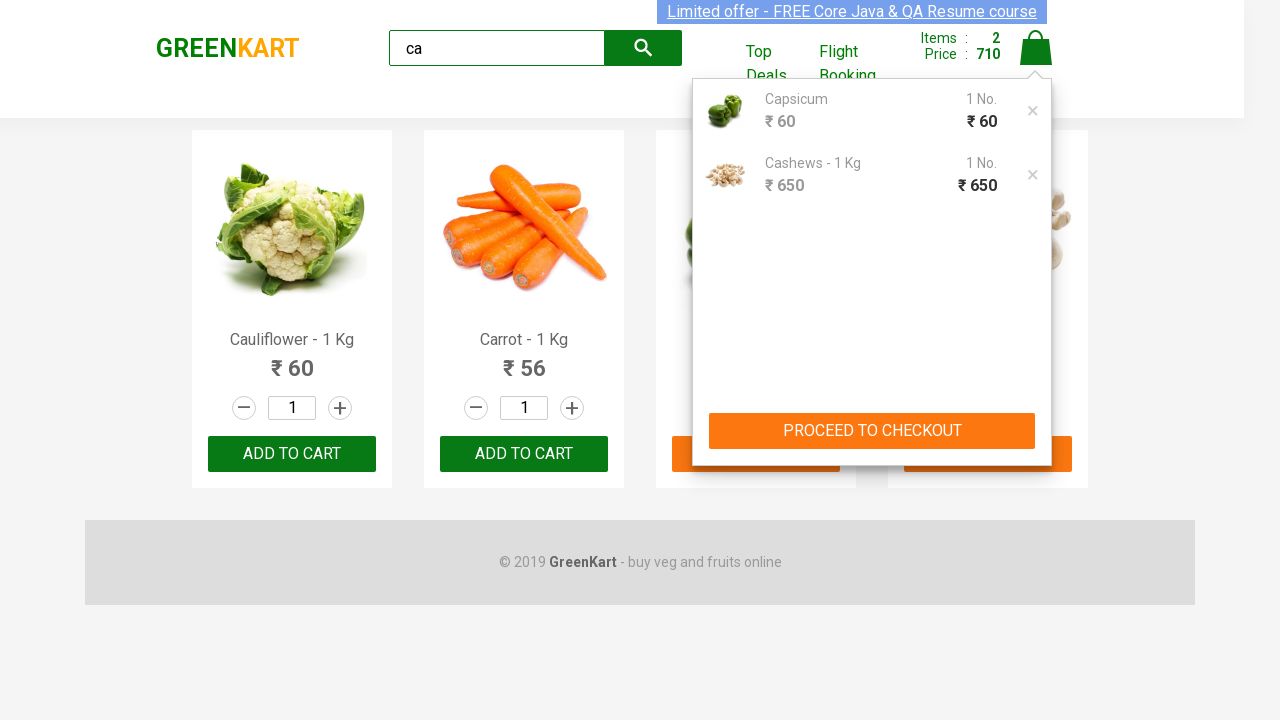

Clicked PROCEED TO CHECKOUT button at (872, 431) on text=PROCEED TO CHECKOUT
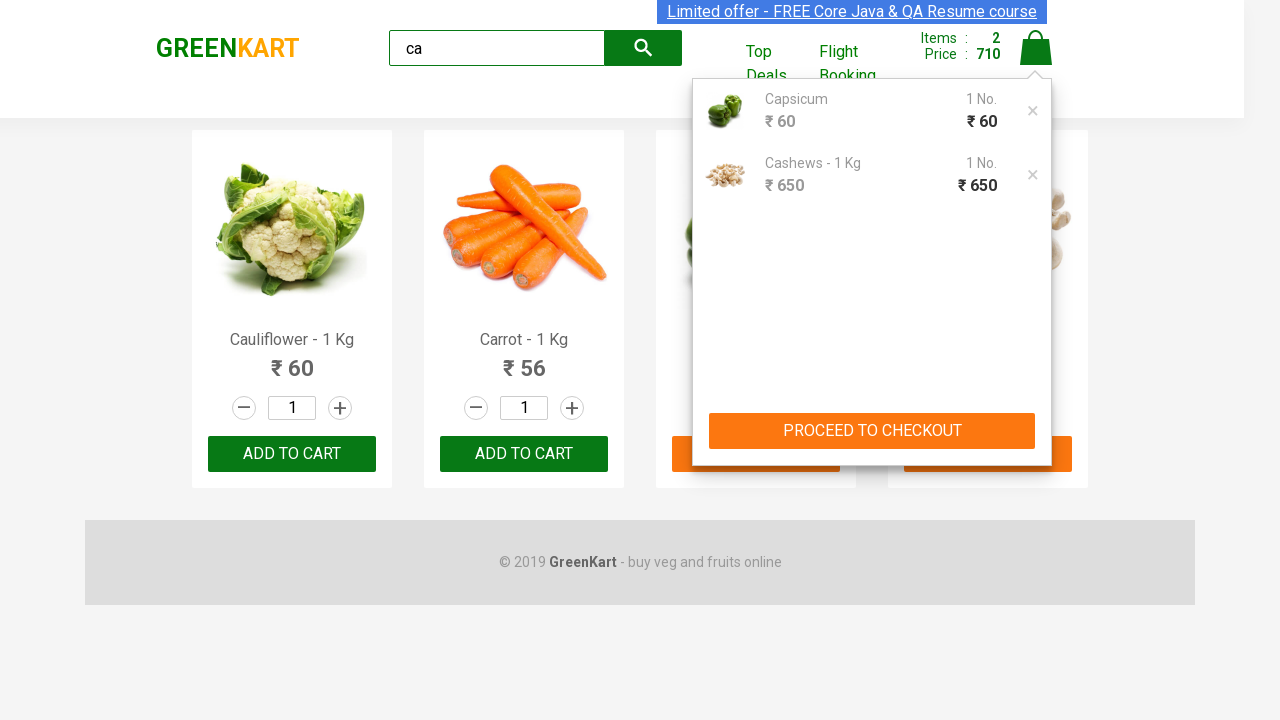

Clicked Place Order to complete the purchase at (1036, 491) on text=Place Order
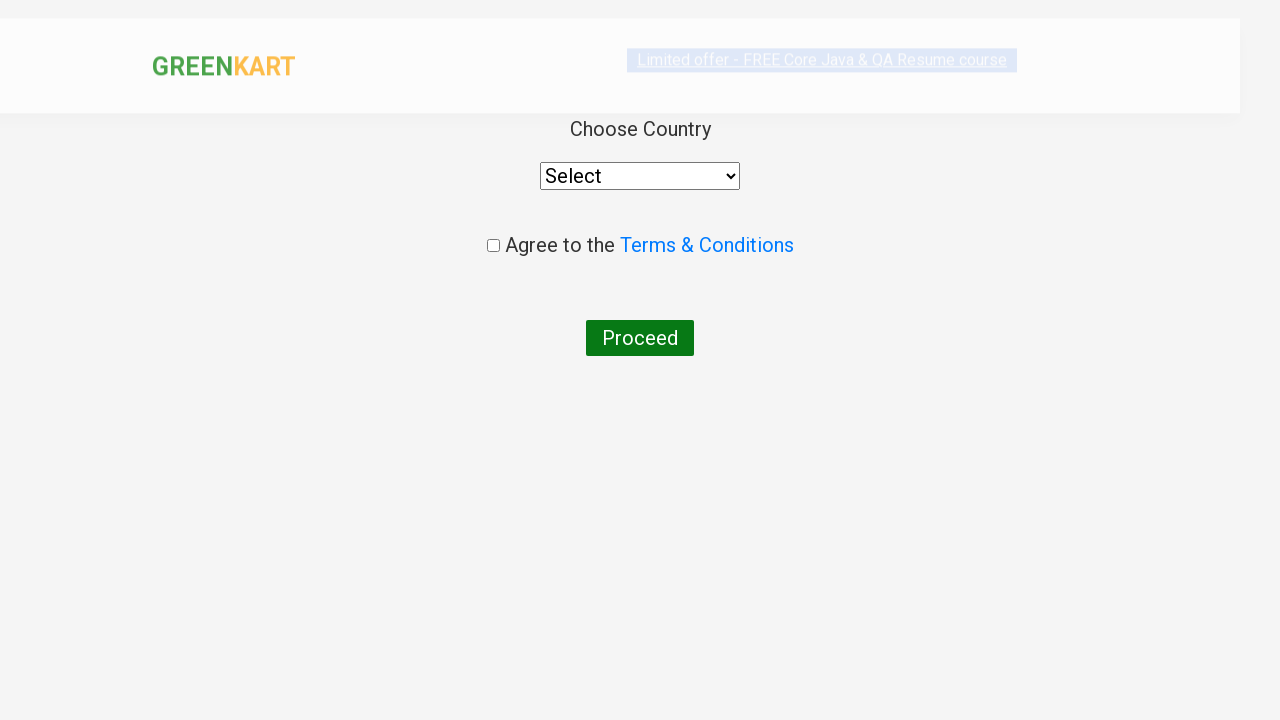

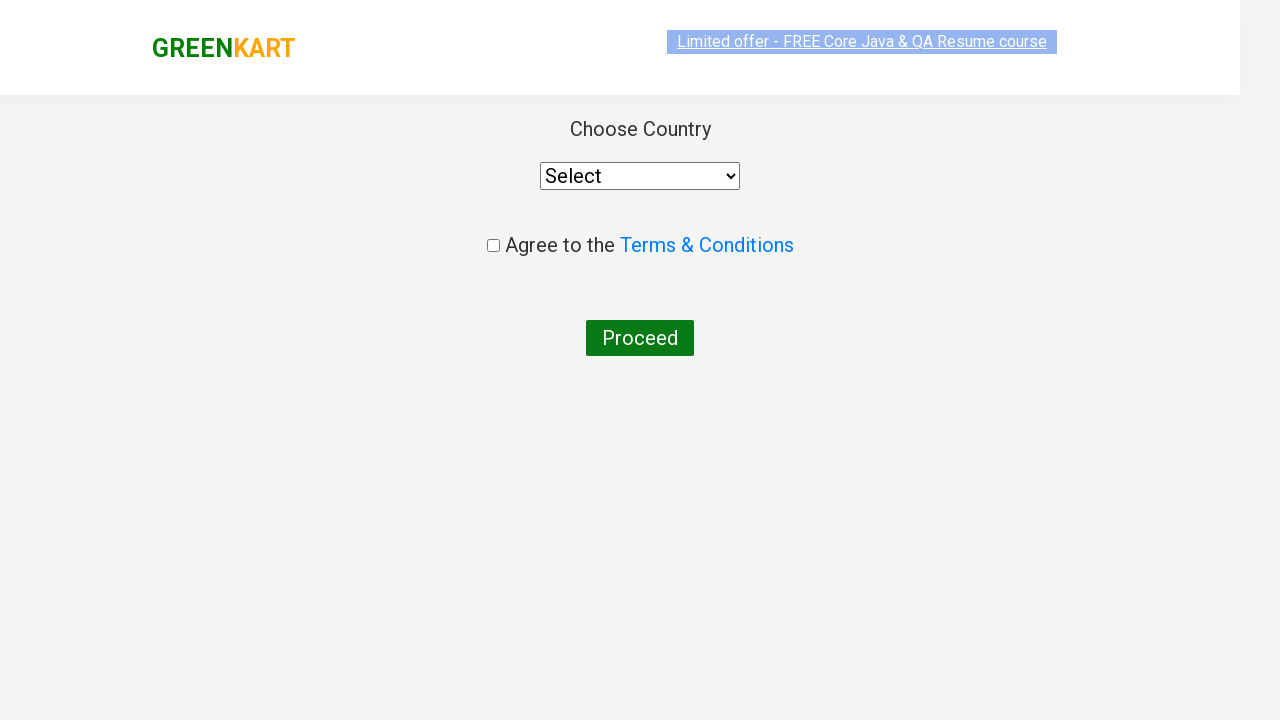